Tests radio button state verification and form submission on a math problem page

Starting URL: https://suninjuly.github.io/math.html

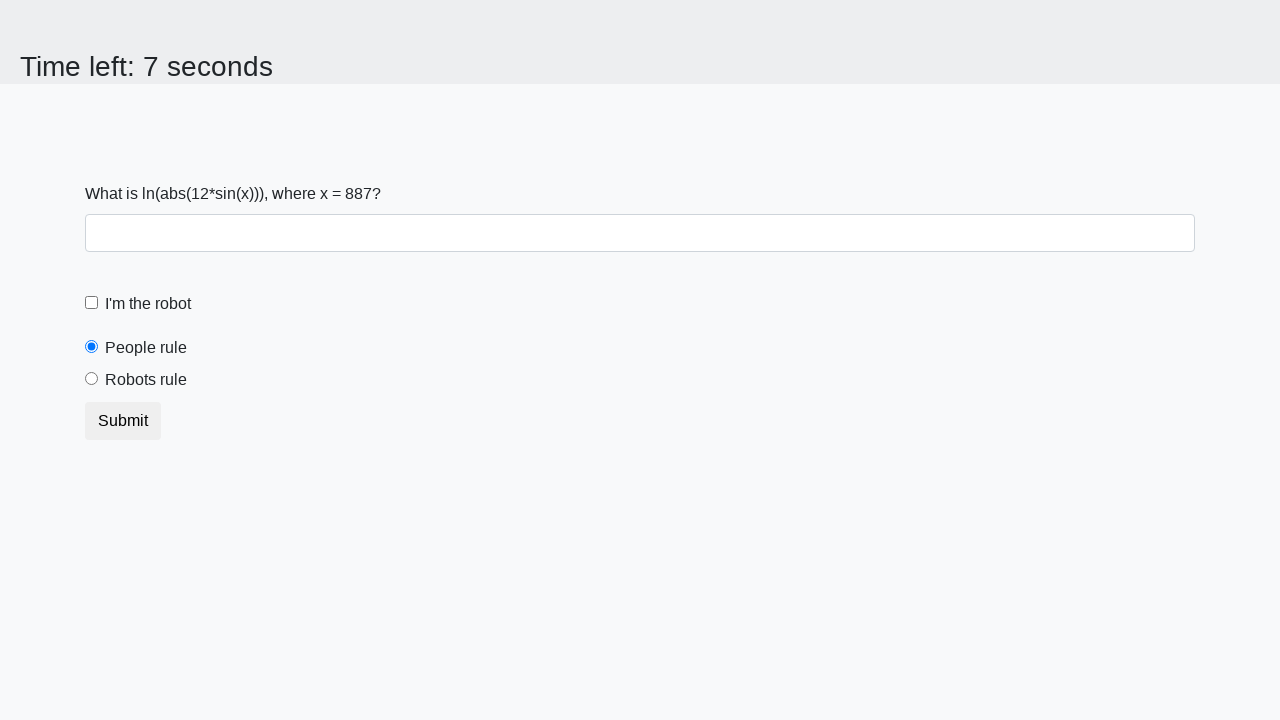

Located the people radio button element
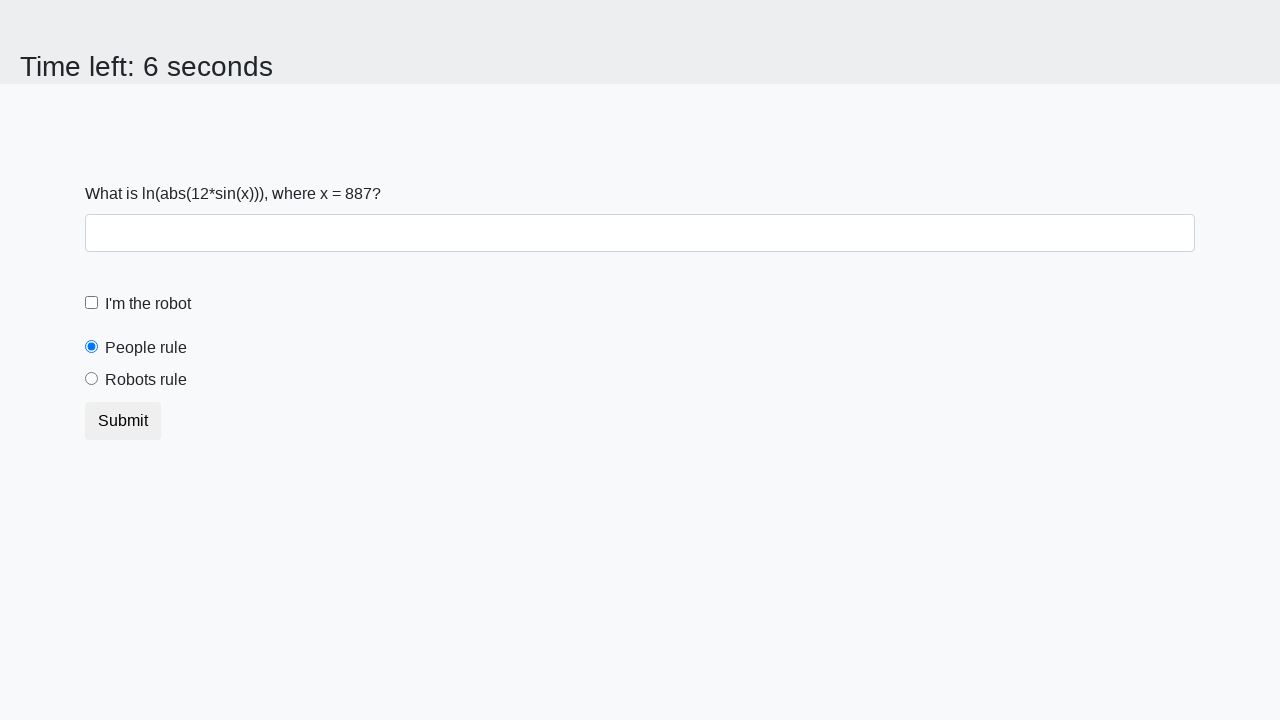

Retrieved 'checked' attribute from people radio button
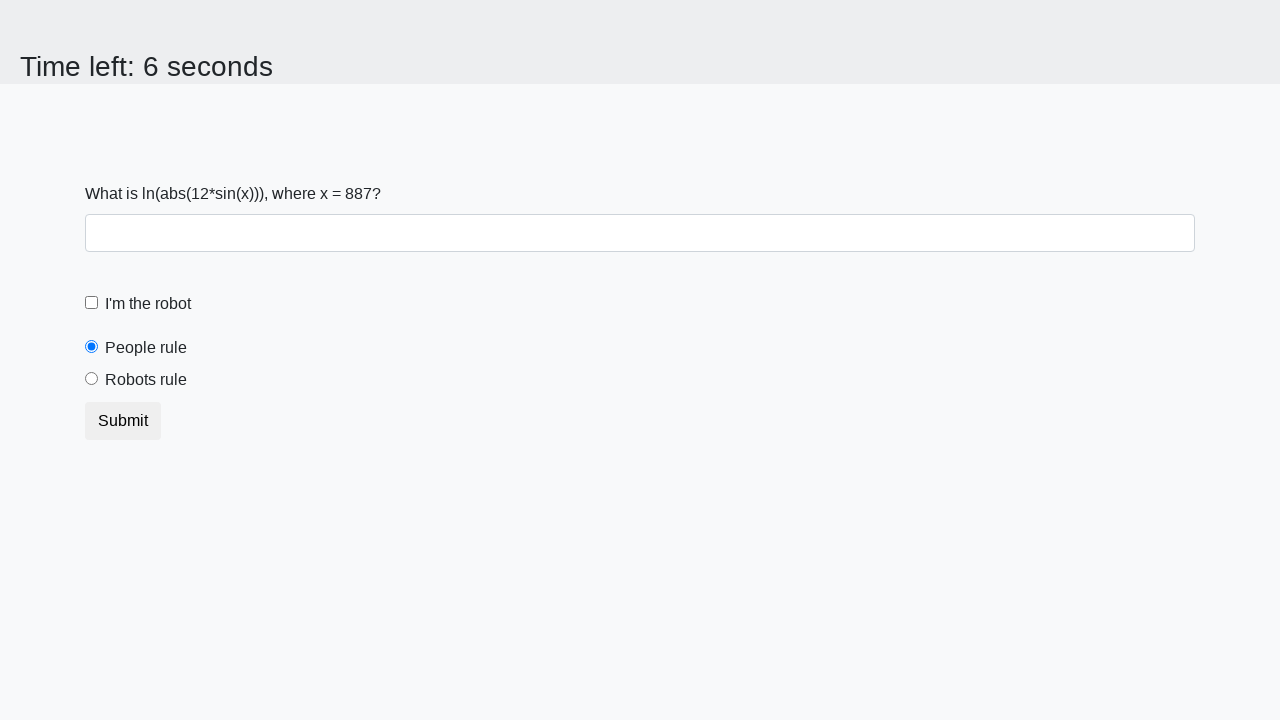

Verified that people radio button is checked by default
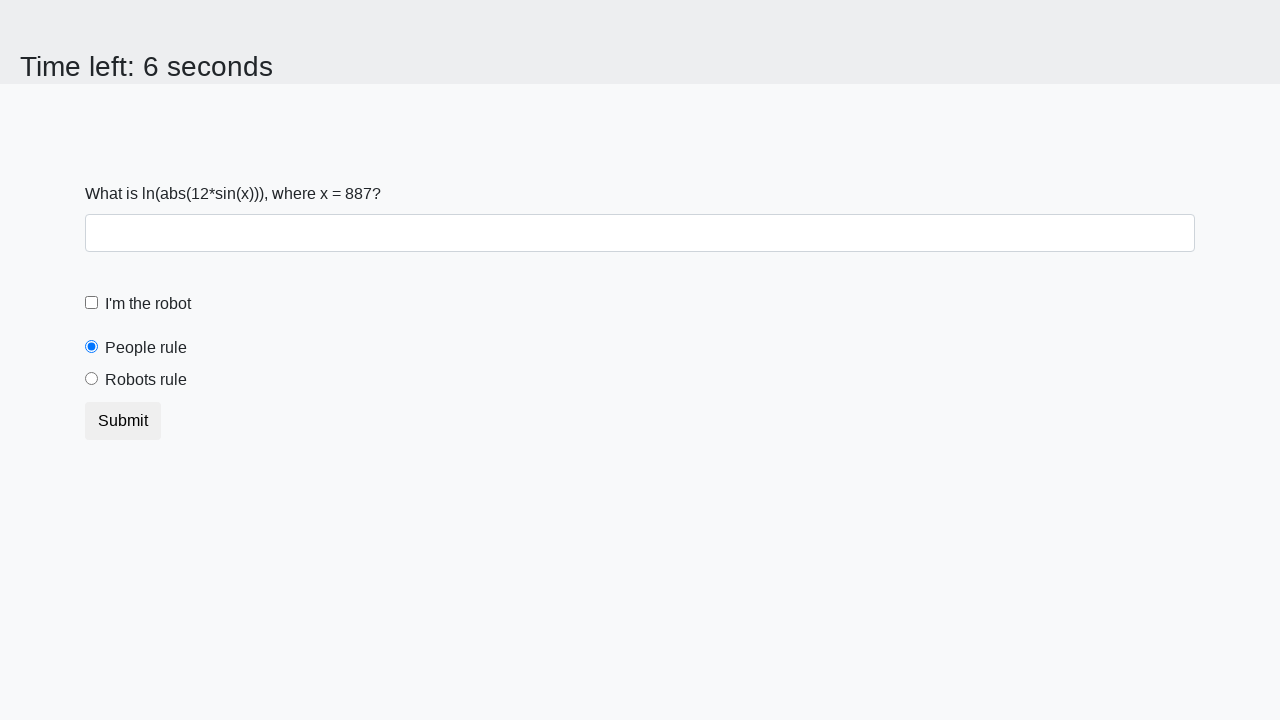

Clicked the submit button to submit the form at (123, 421) on button[type='submit']
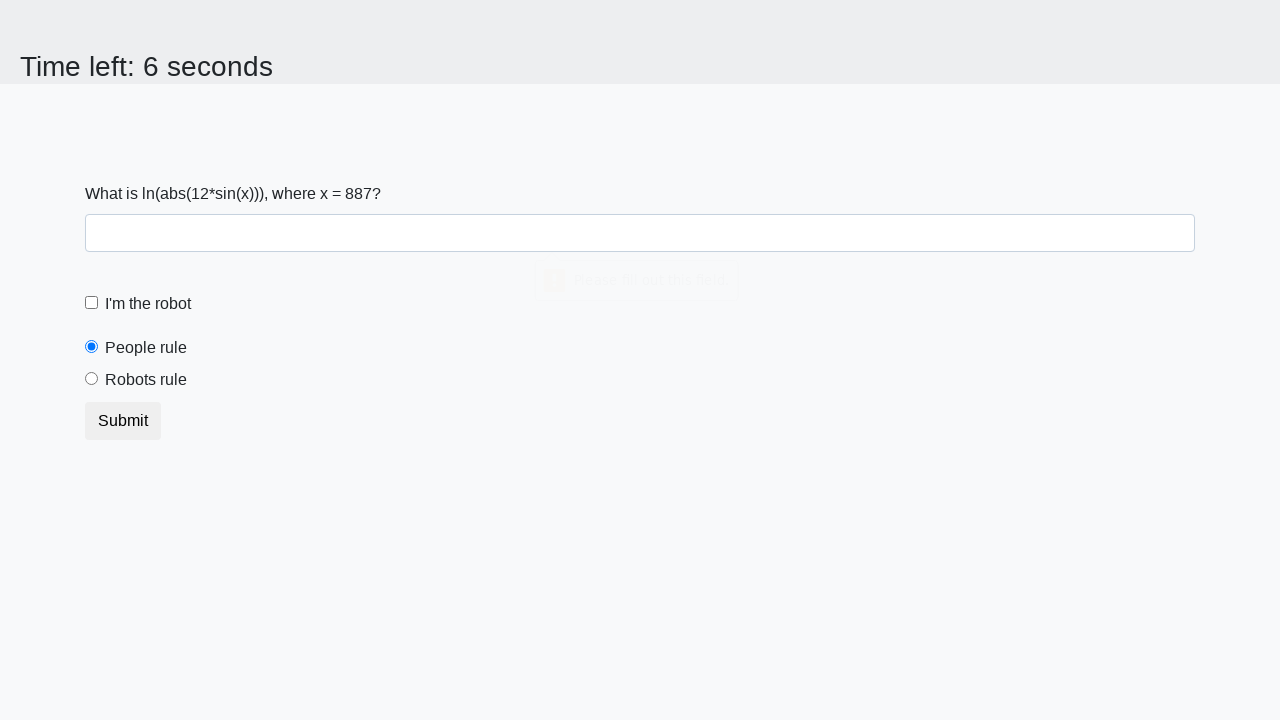

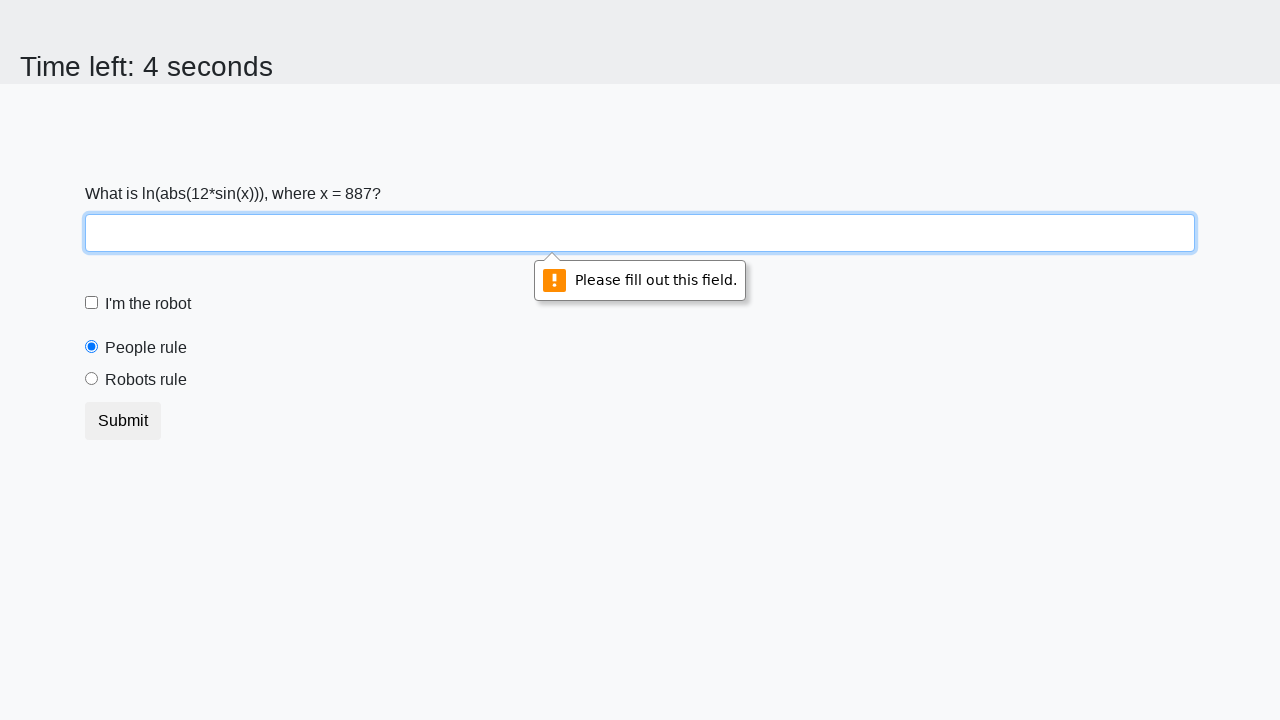